Tests the jQuery UI resizable component by dragging the resize handle to expand the element dimensions

Starting URL: https://jqueryui.com/resources/demos/resizable/default.html

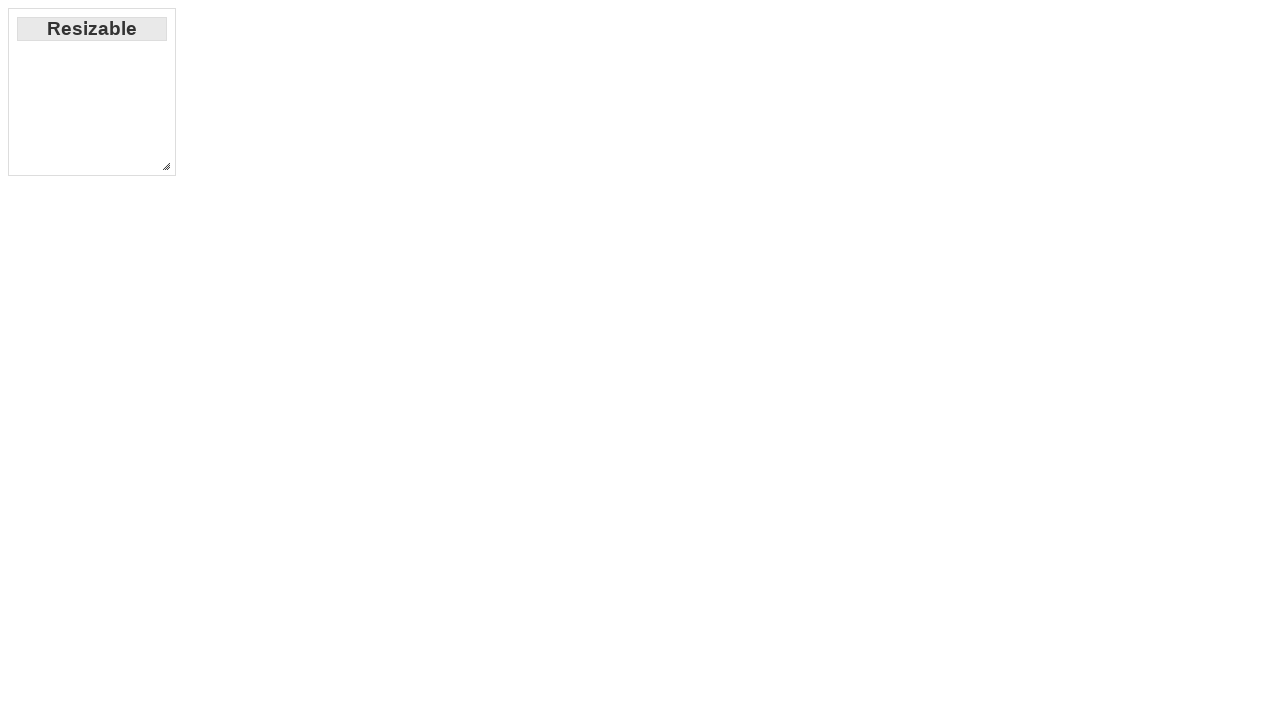

Navigated to jQuery UI resizable demo page
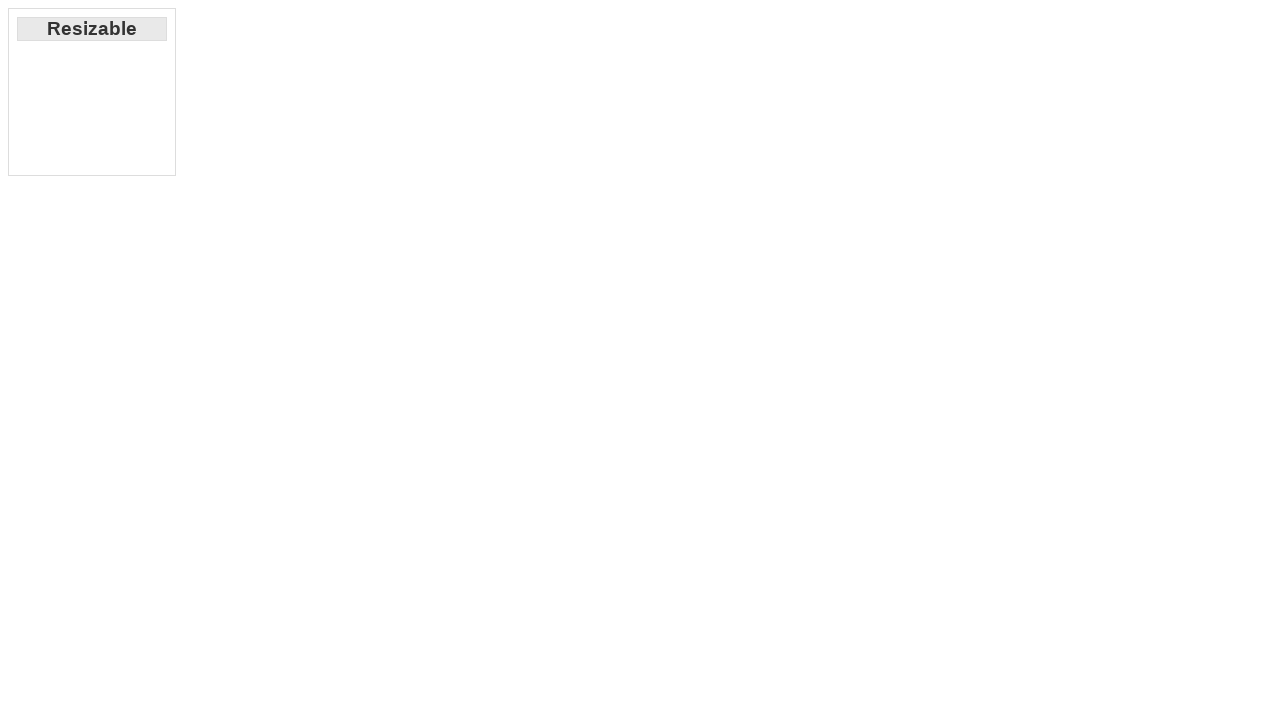

Located the resizable handle element
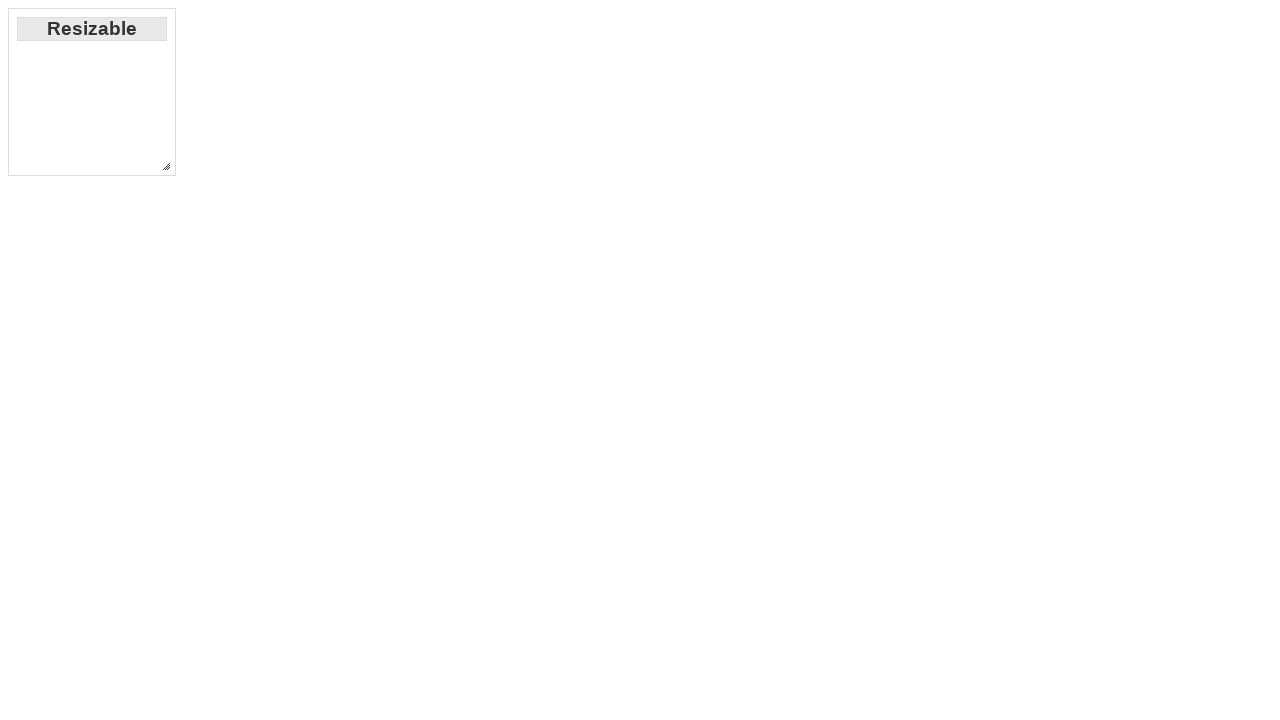

Resizable handle is now visible
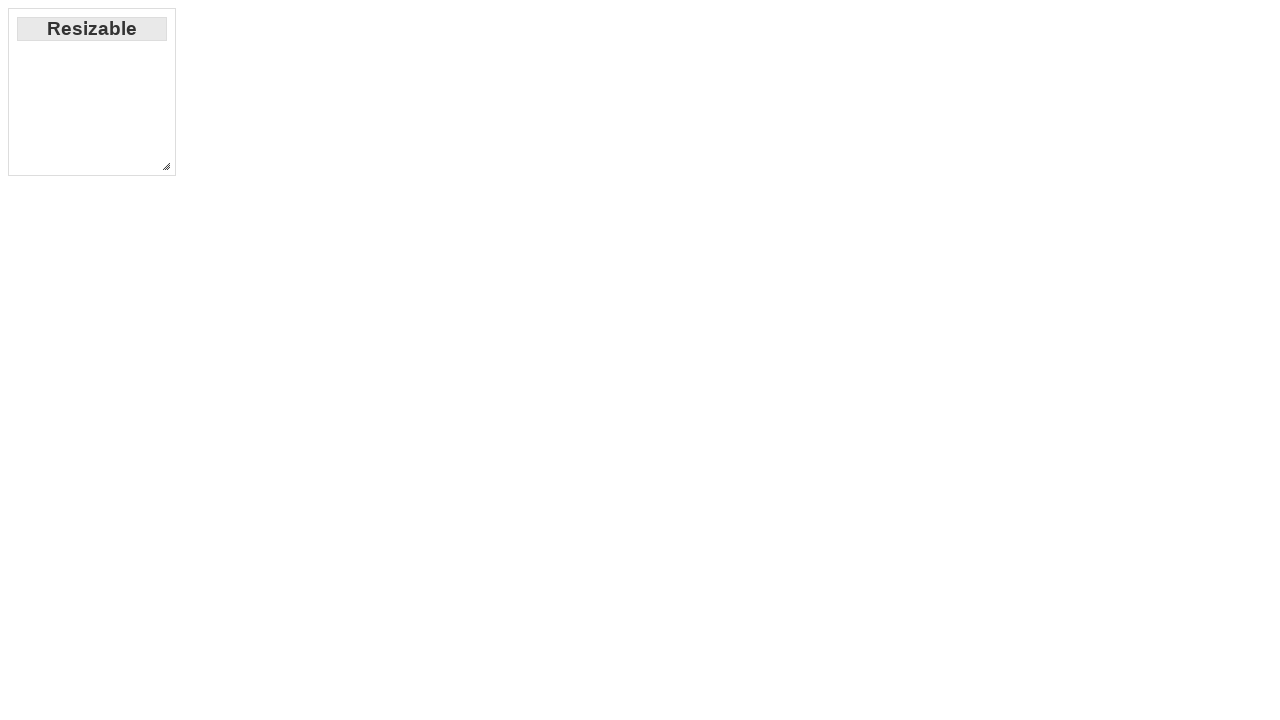

Retrieved bounding box coordinates of the resize handle
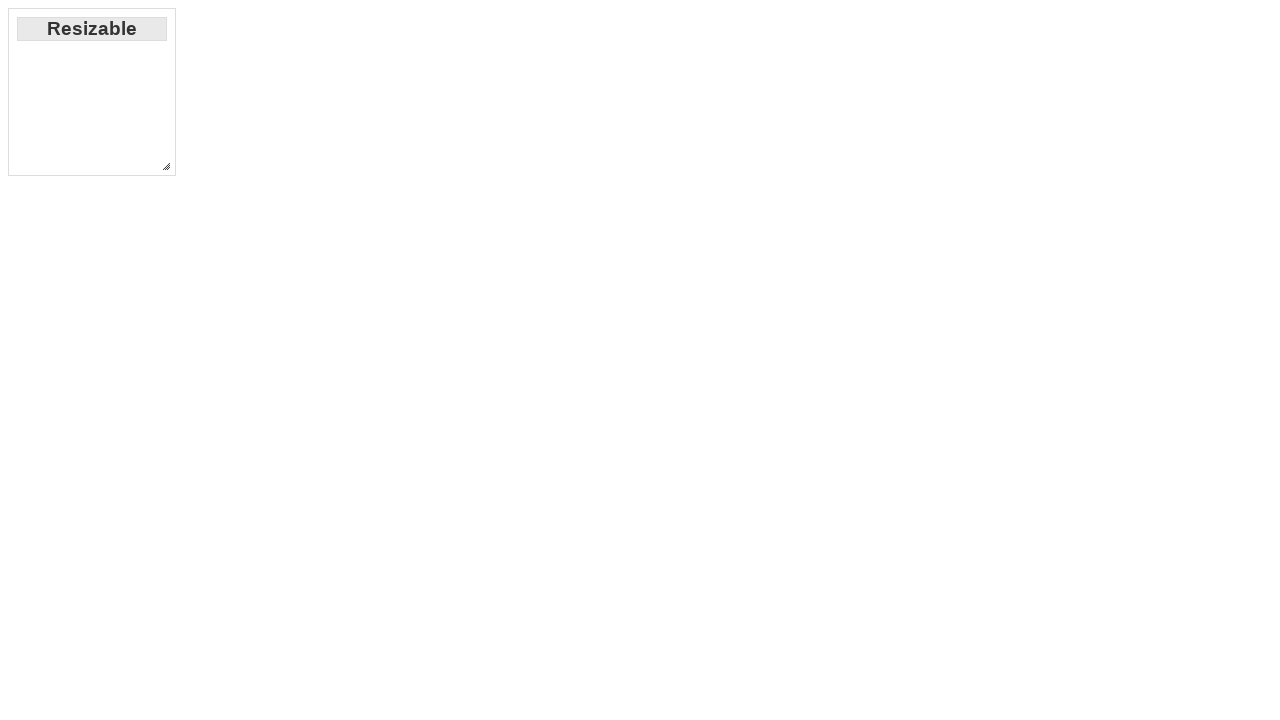

Calculated center coordinates of the resize handle
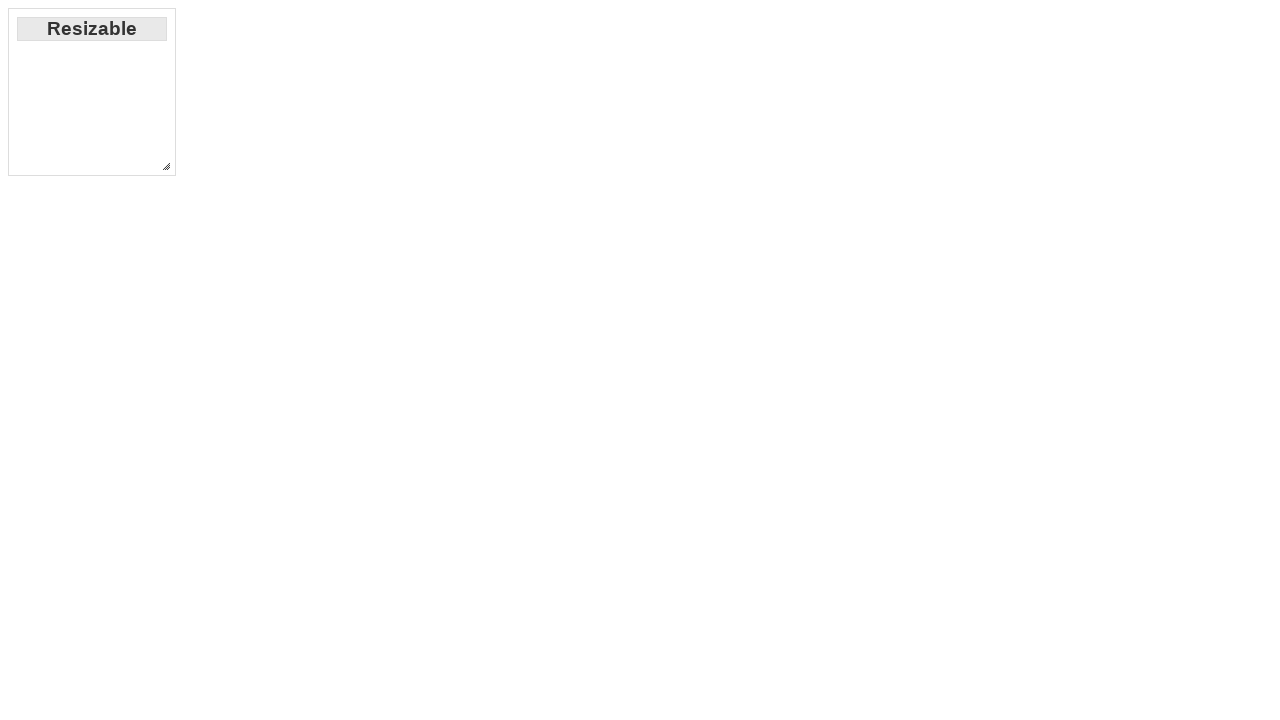

Moved mouse to the resize handle center at (166, 166)
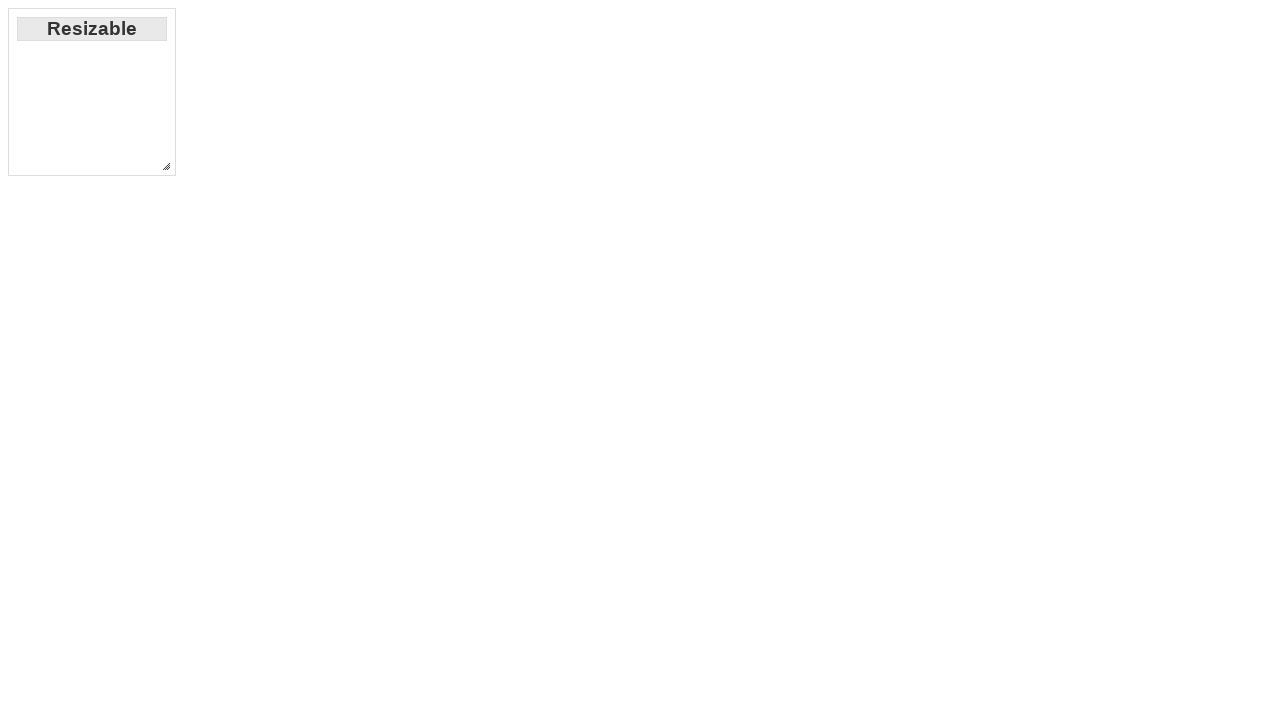

Pressed down mouse button on the resize handle at (166, 166)
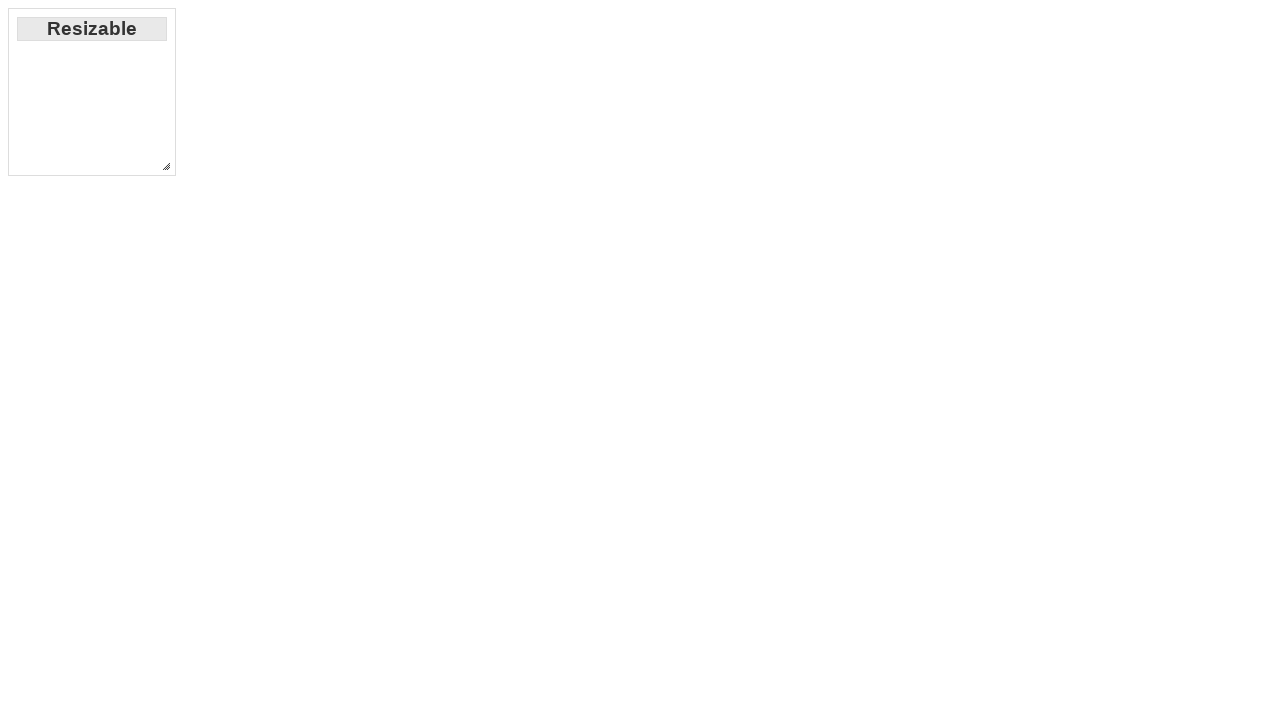

Dragged the resize handle 800px right and 400px down to expand the element at (966, 566)
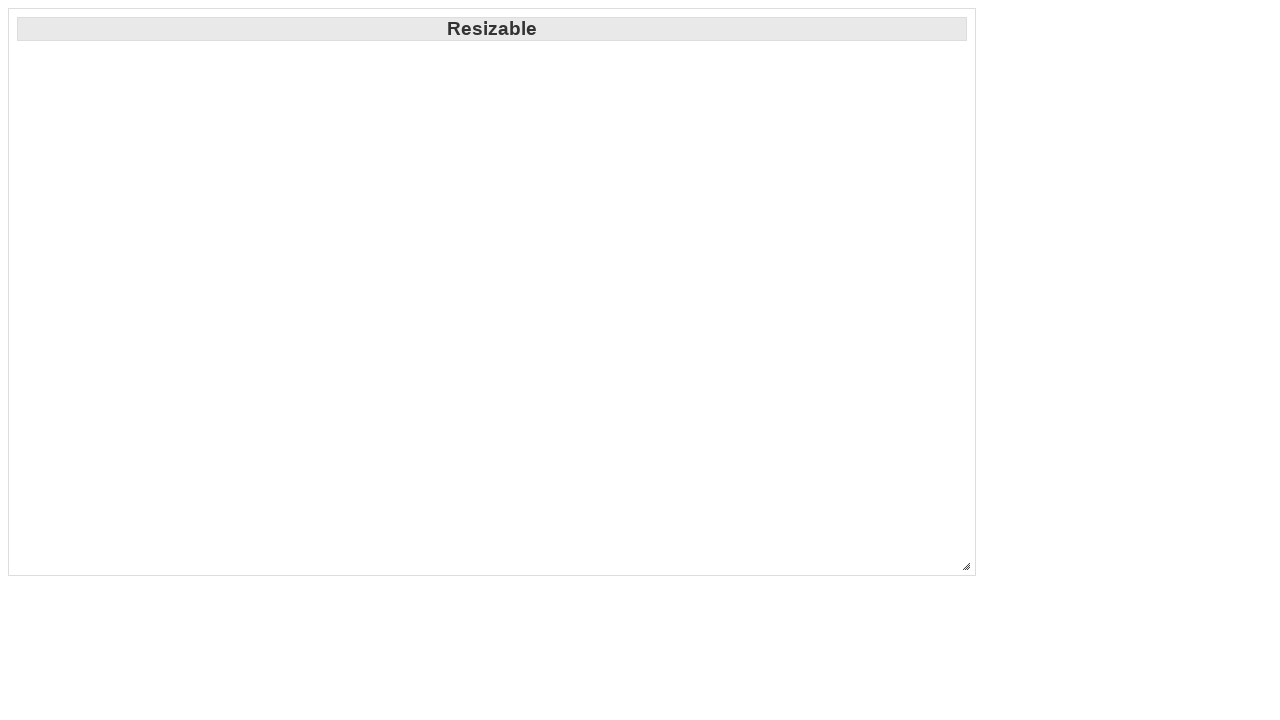

Released the mouse button, completing the resize operation at (966, 566)
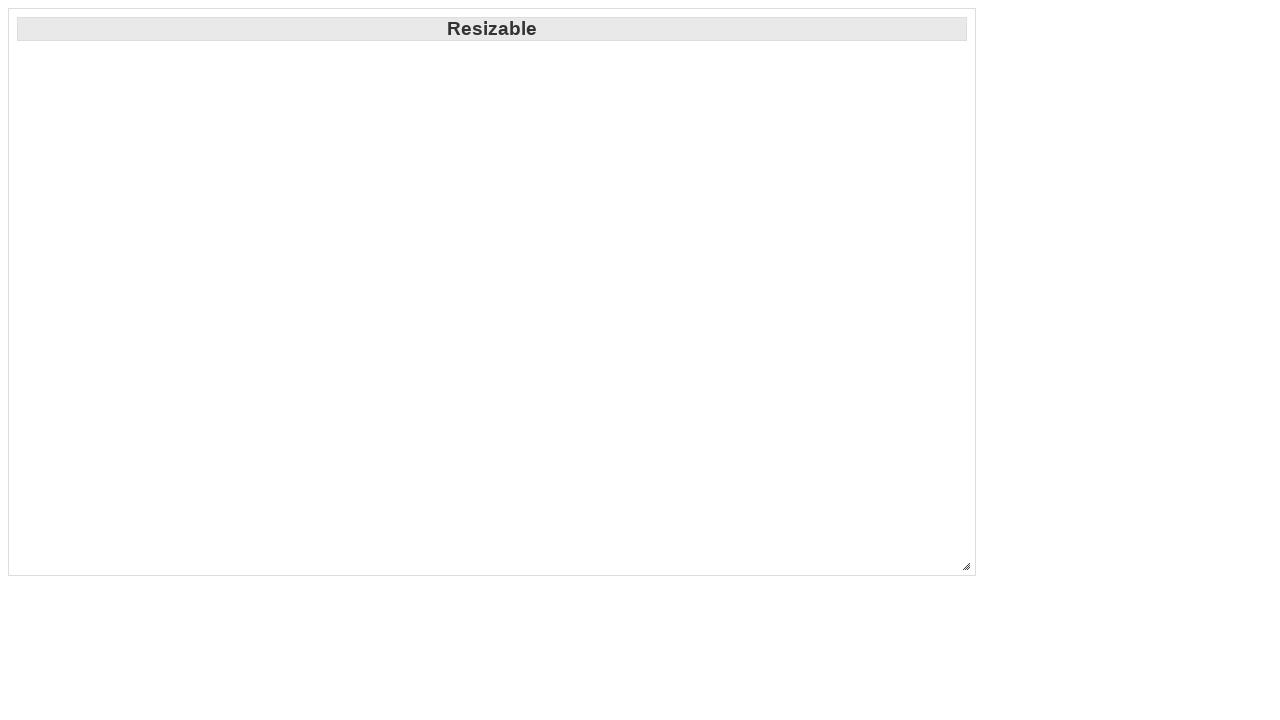

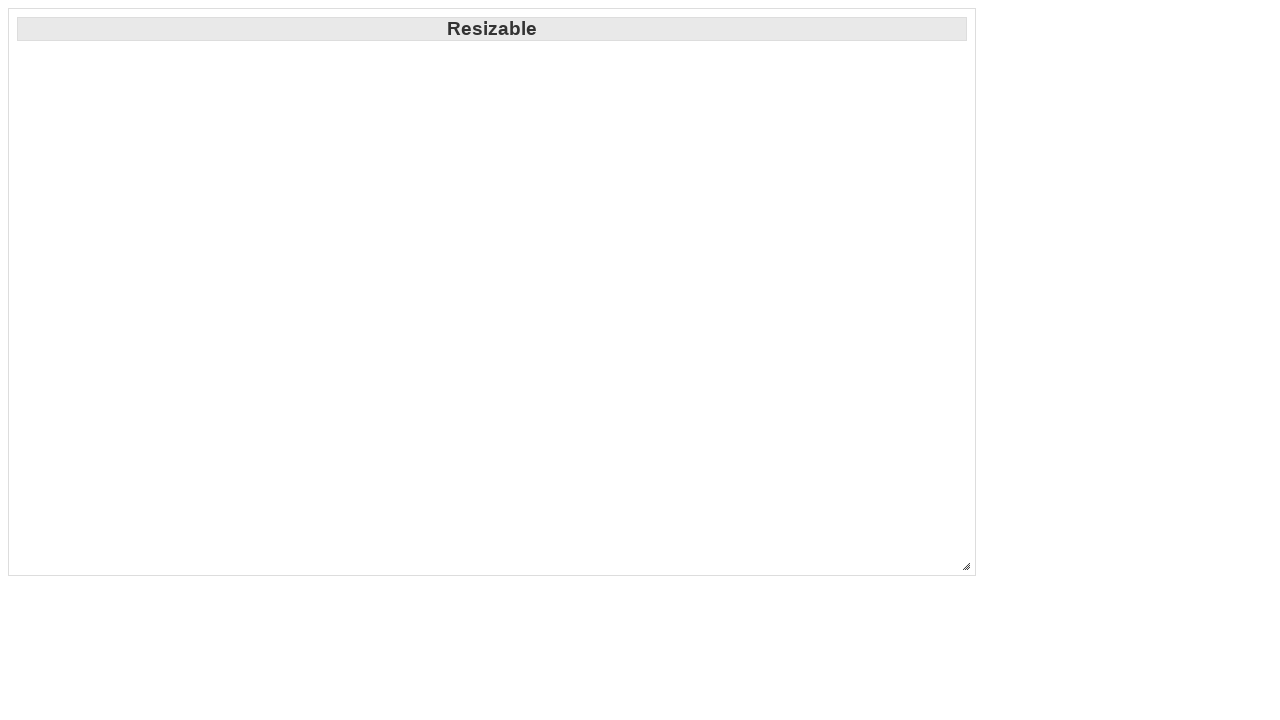